Tests JavaScript confirmation alert handling by clicking a button that triggers a confirmation dialog, accepting the alert, and then filling a text area to verify the page is still interactive after handling the alert.

Starting URL: https://omayo.blogspot.com/

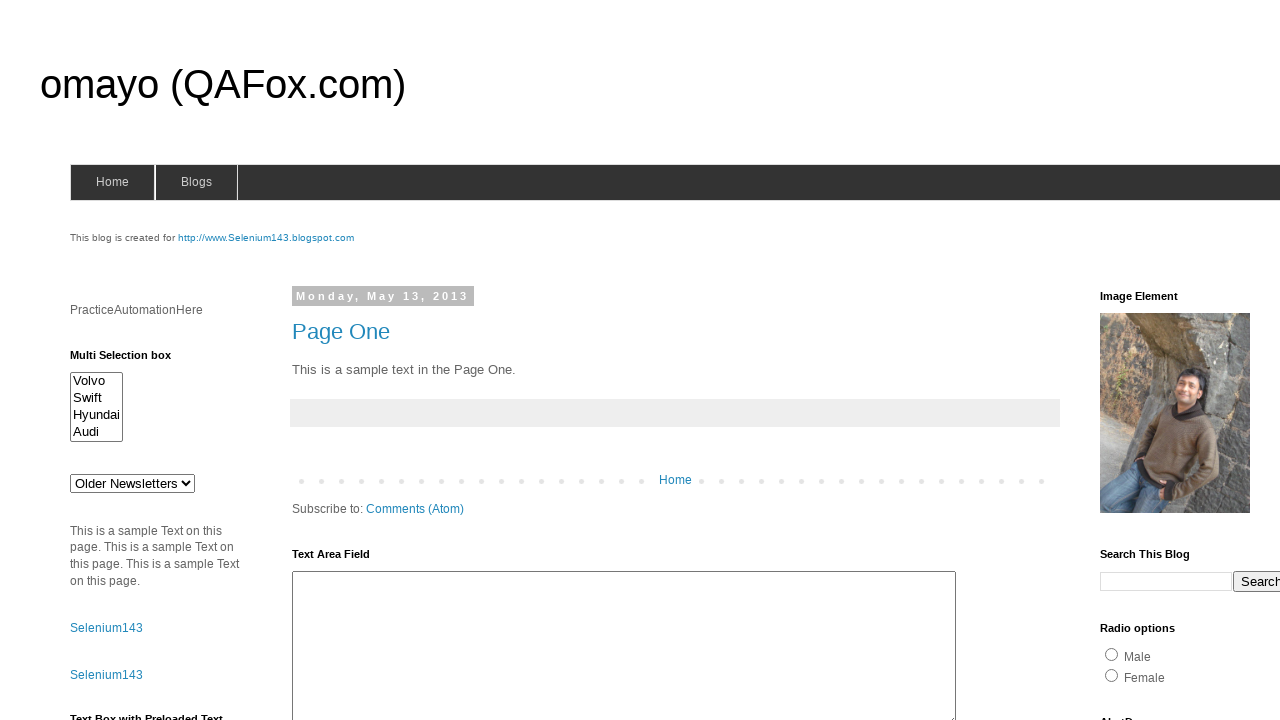

Clicked confirm button to trigger confirmation alert at (1155, 361) on #confirm
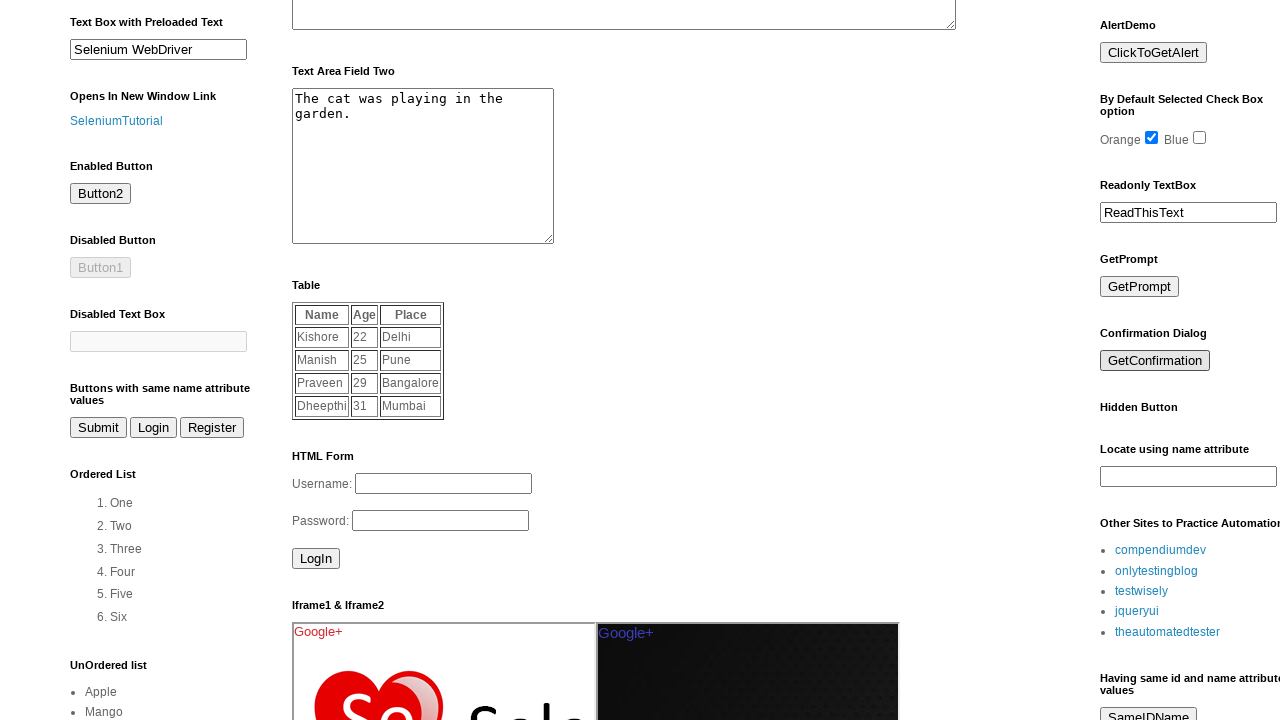

Set up dialog handler to accept confirmation alerts
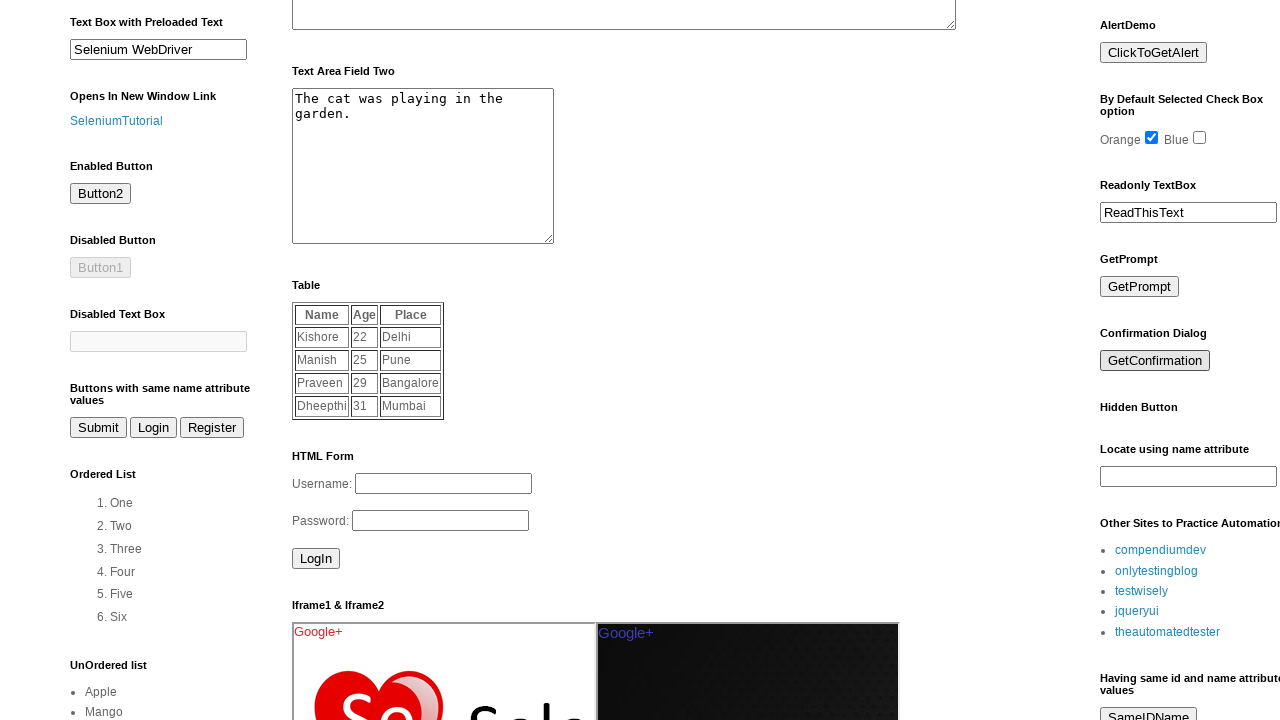

Re-clicked confirm button to trigger dialog with handler in place at (1155, 361) on #confirm
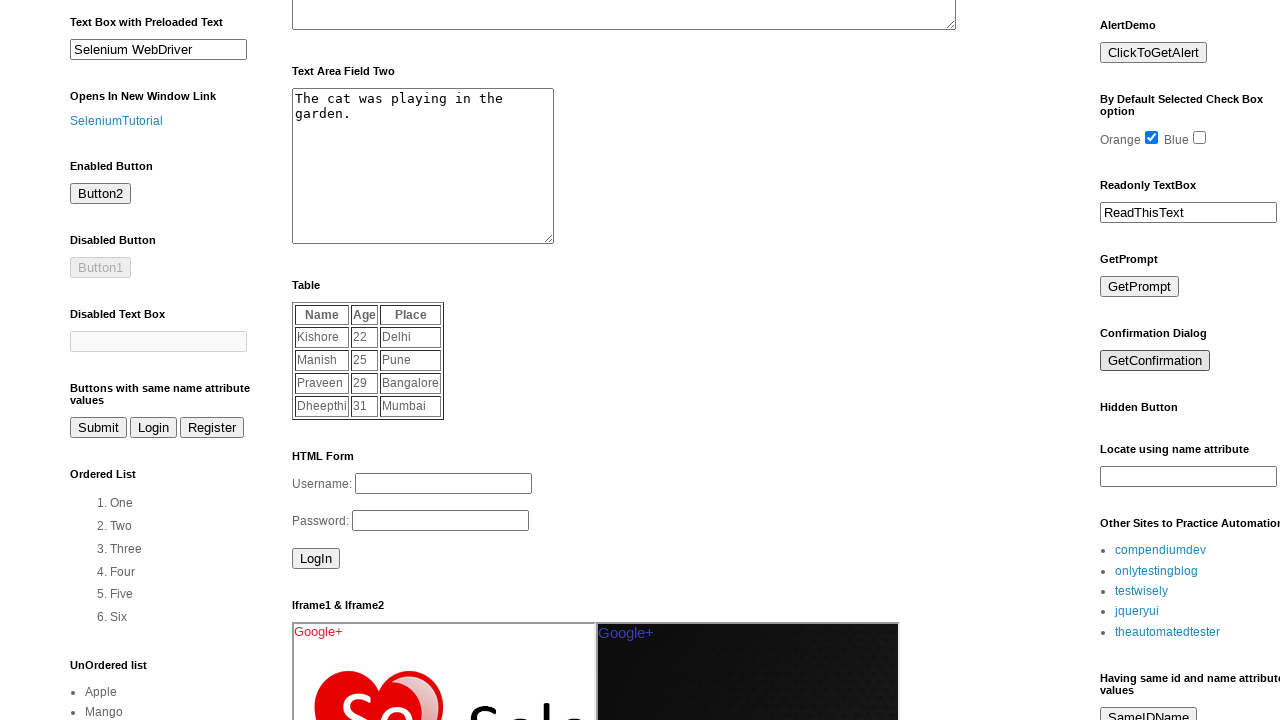

Waited 500ms for dialog to be handled
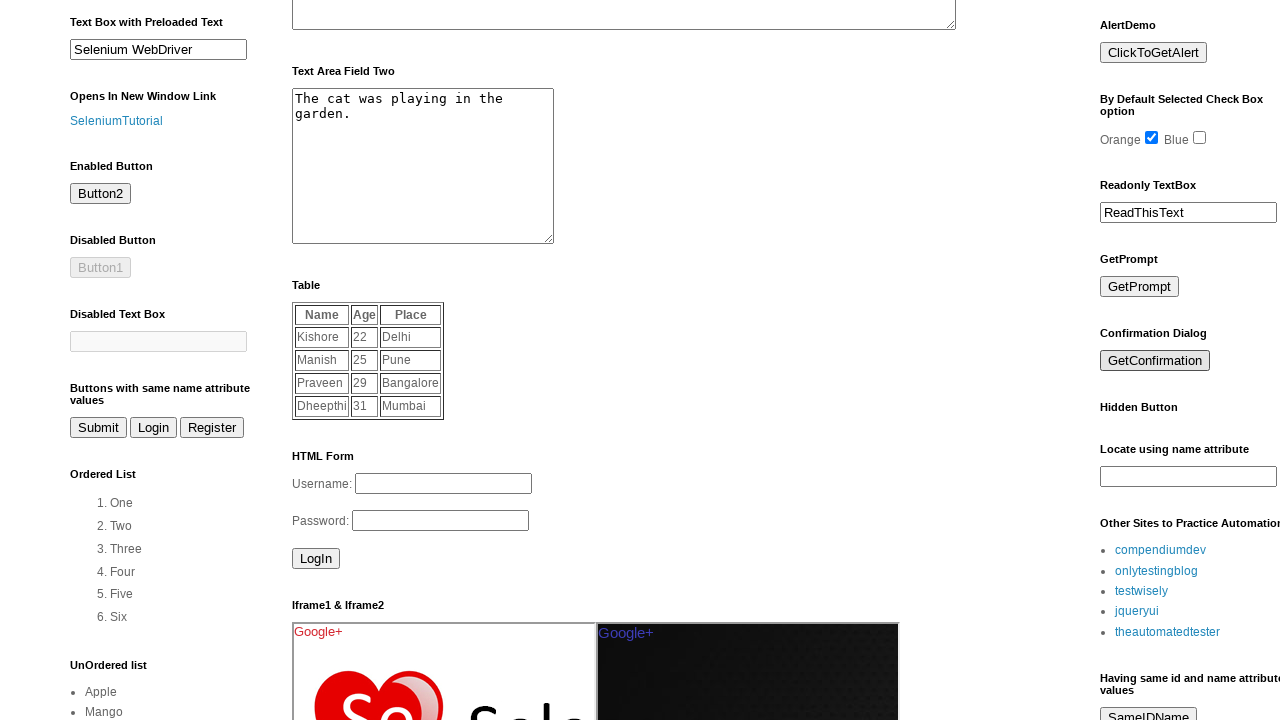

Filled text area with 'Hi Leo' to verify page is still interactive after alert handling on #ta1
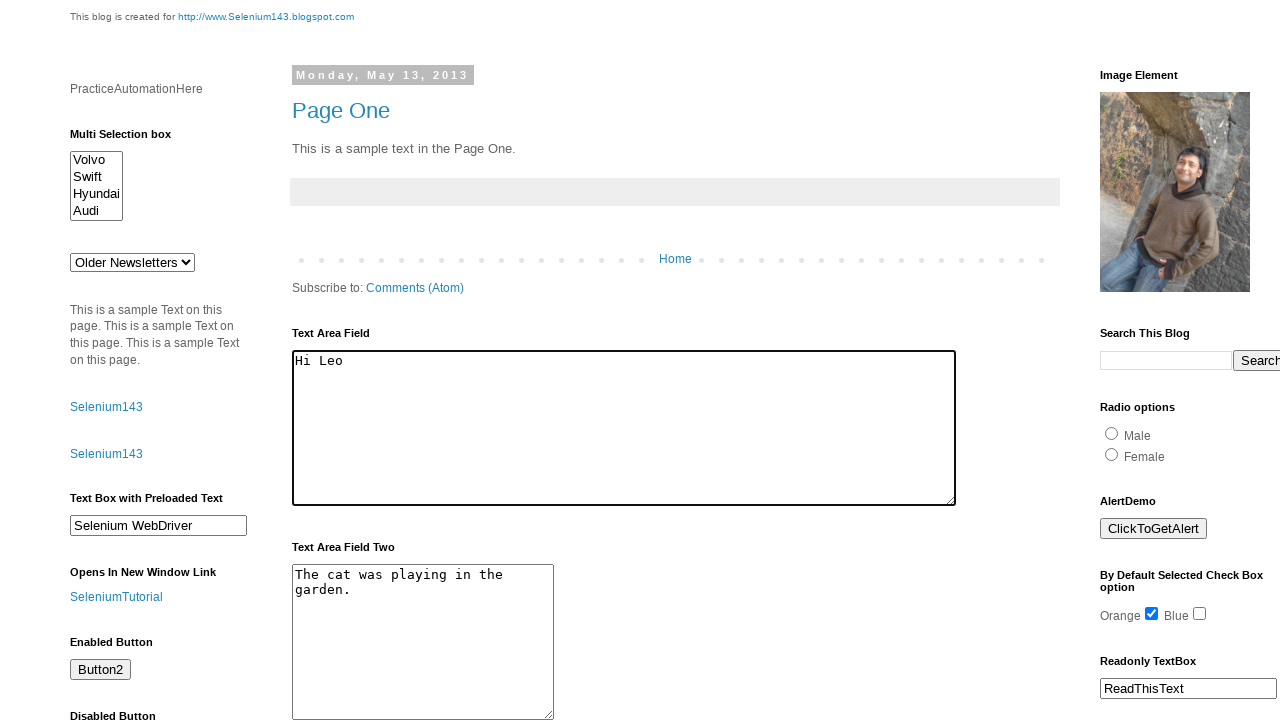

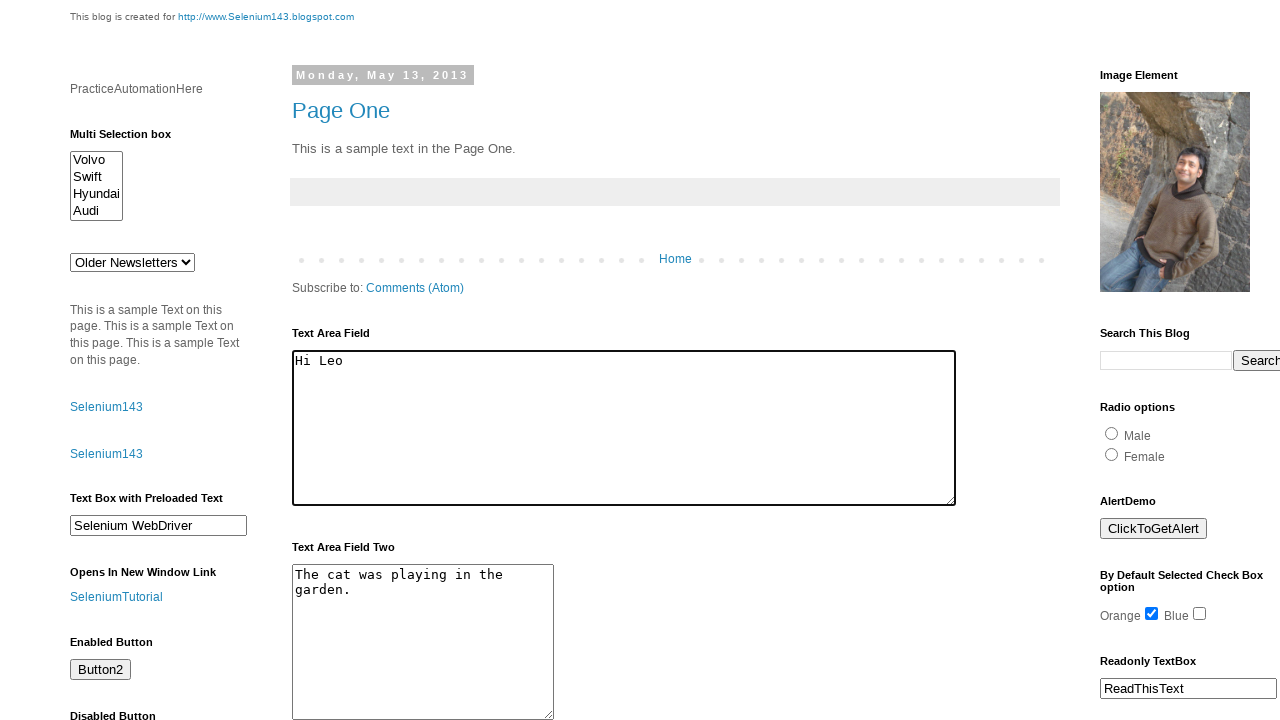